Navigates to game.tv website and verifies that game cards with game details are displayed on the homepage.

Starting URL: https://www.game.tv/

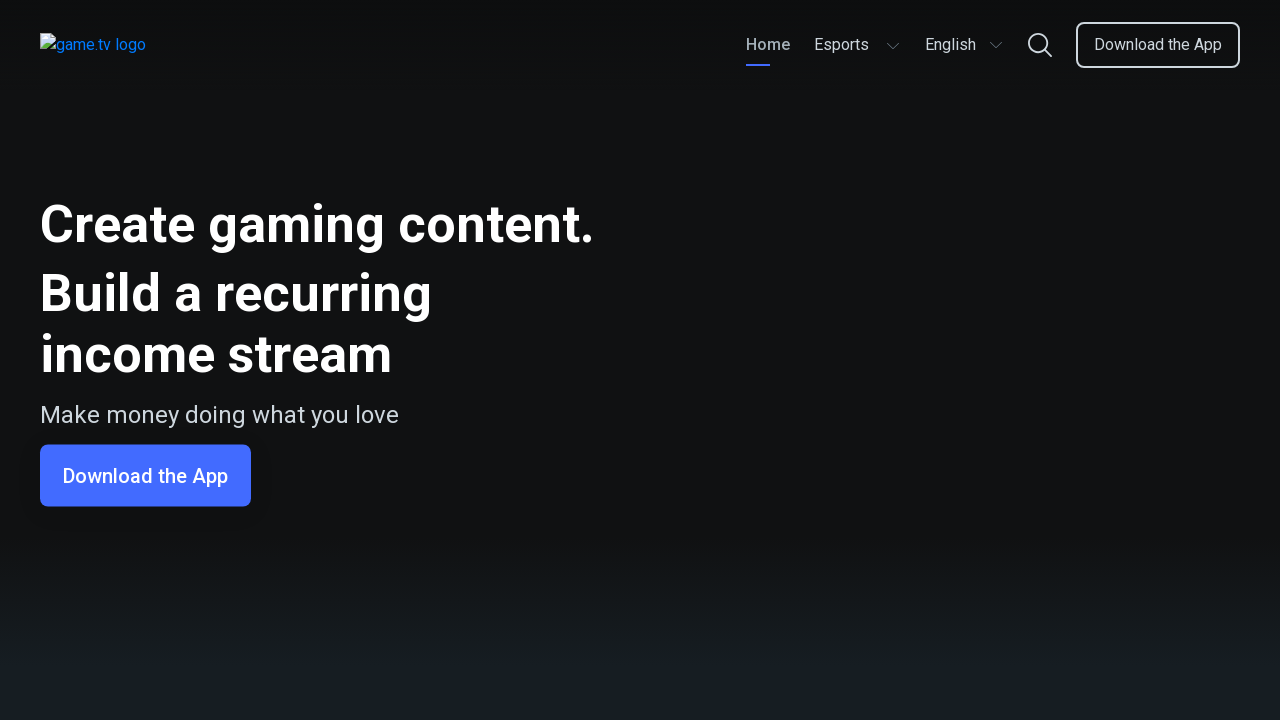

Set viewport size to 1920x1080
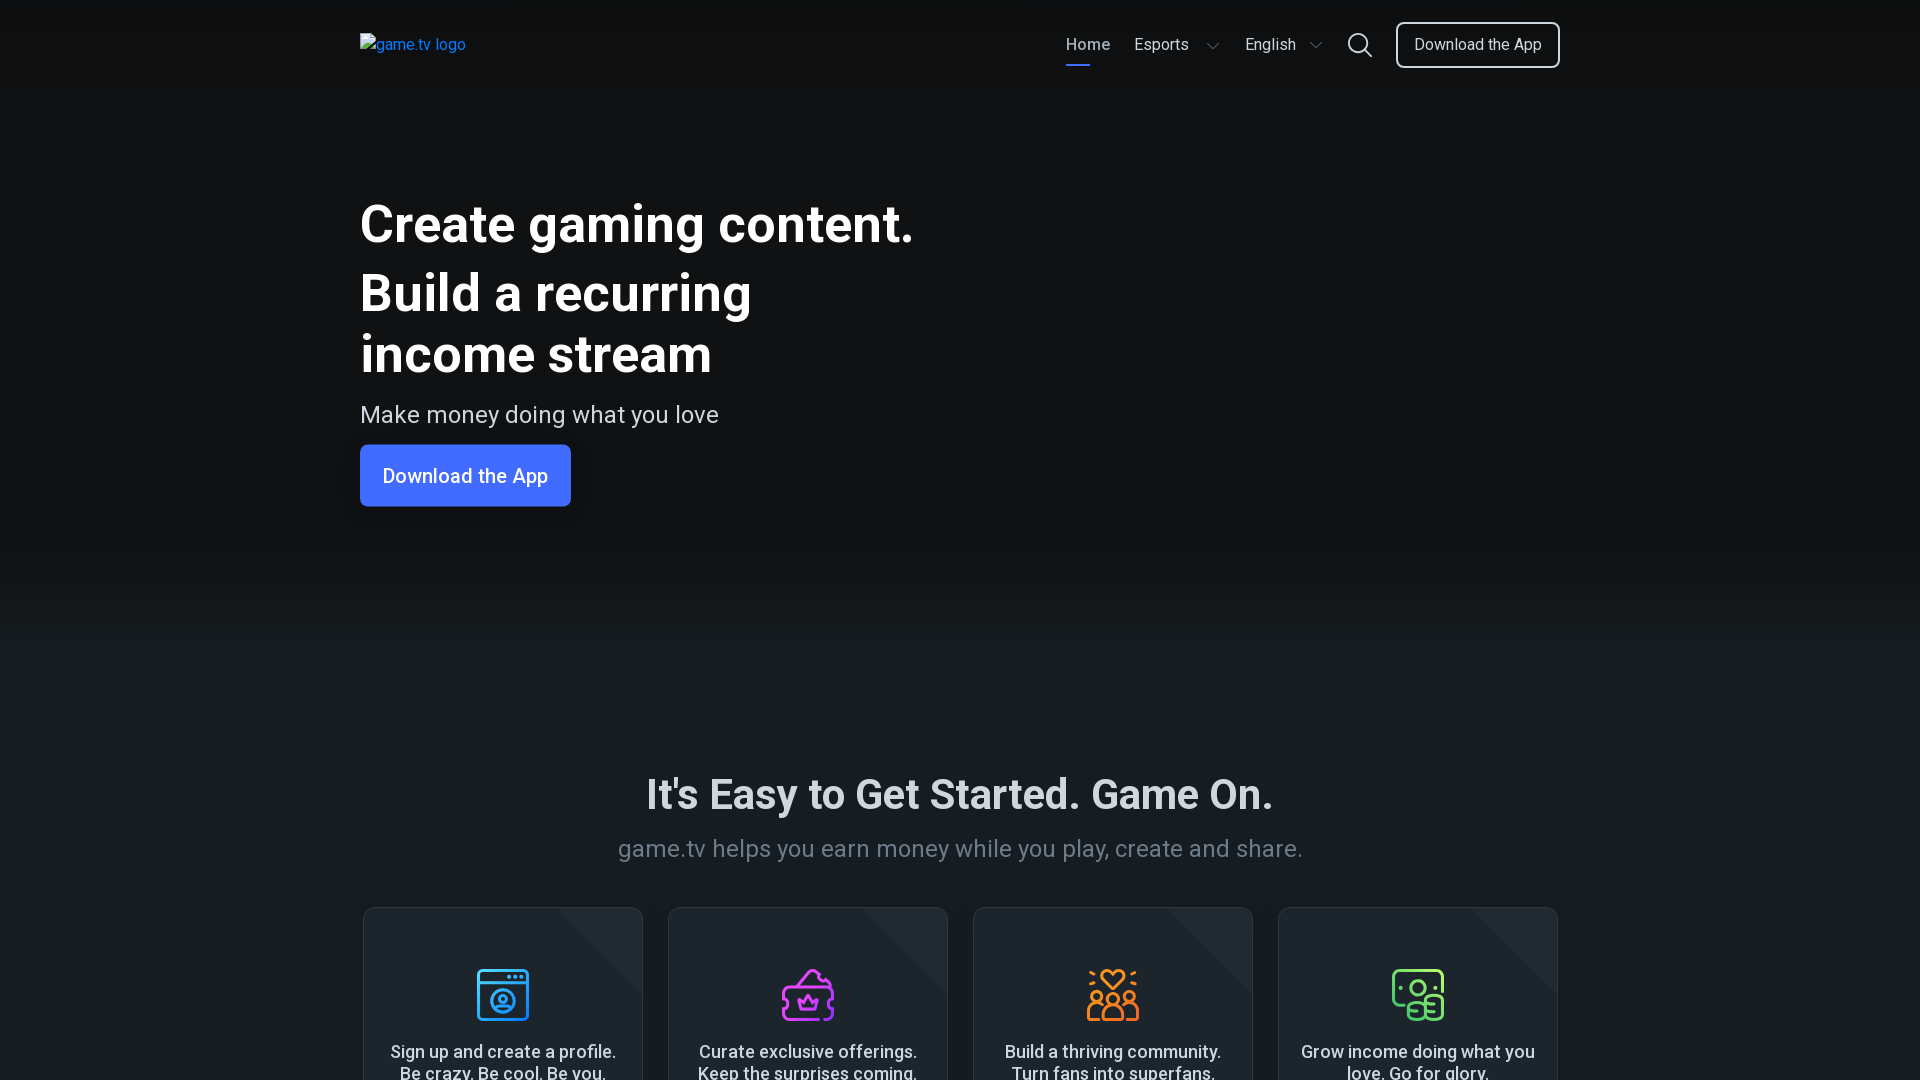

Game cards loaded on homepage
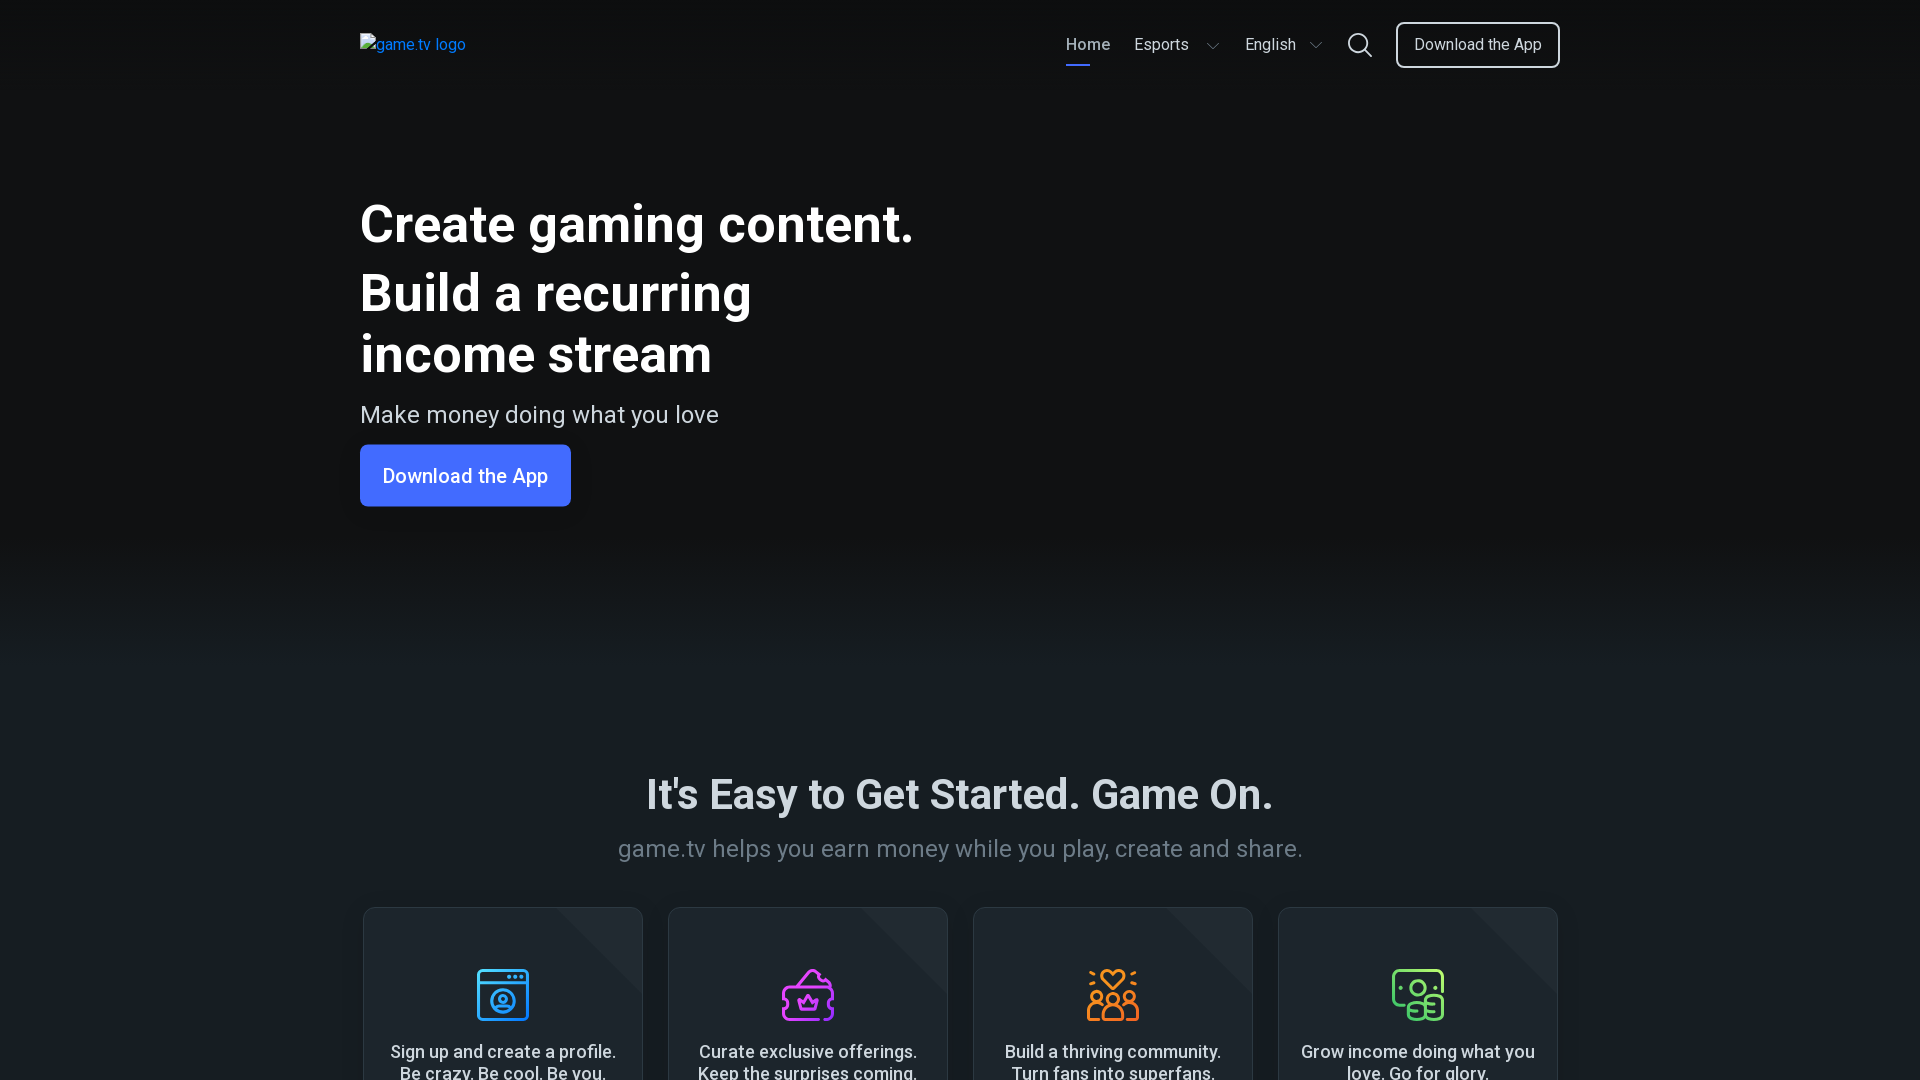

Game details overlay elements verified as present
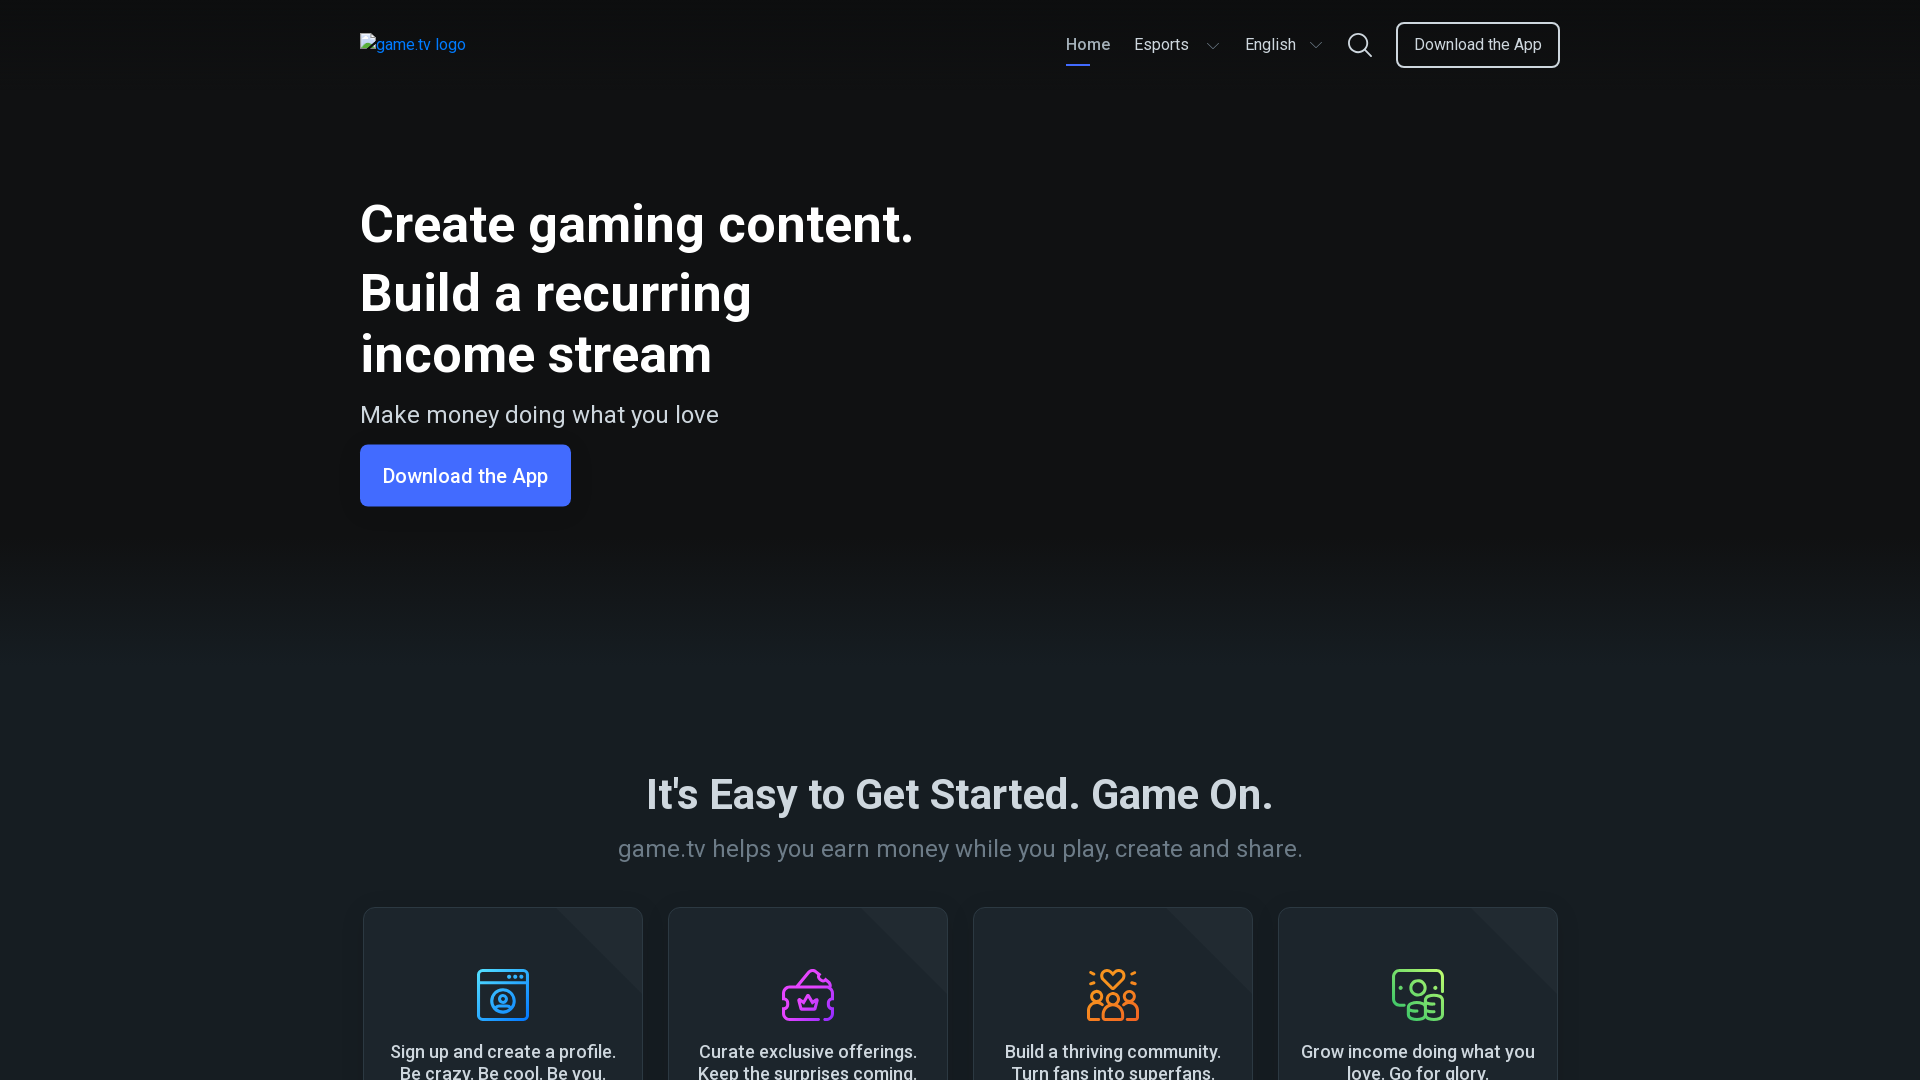

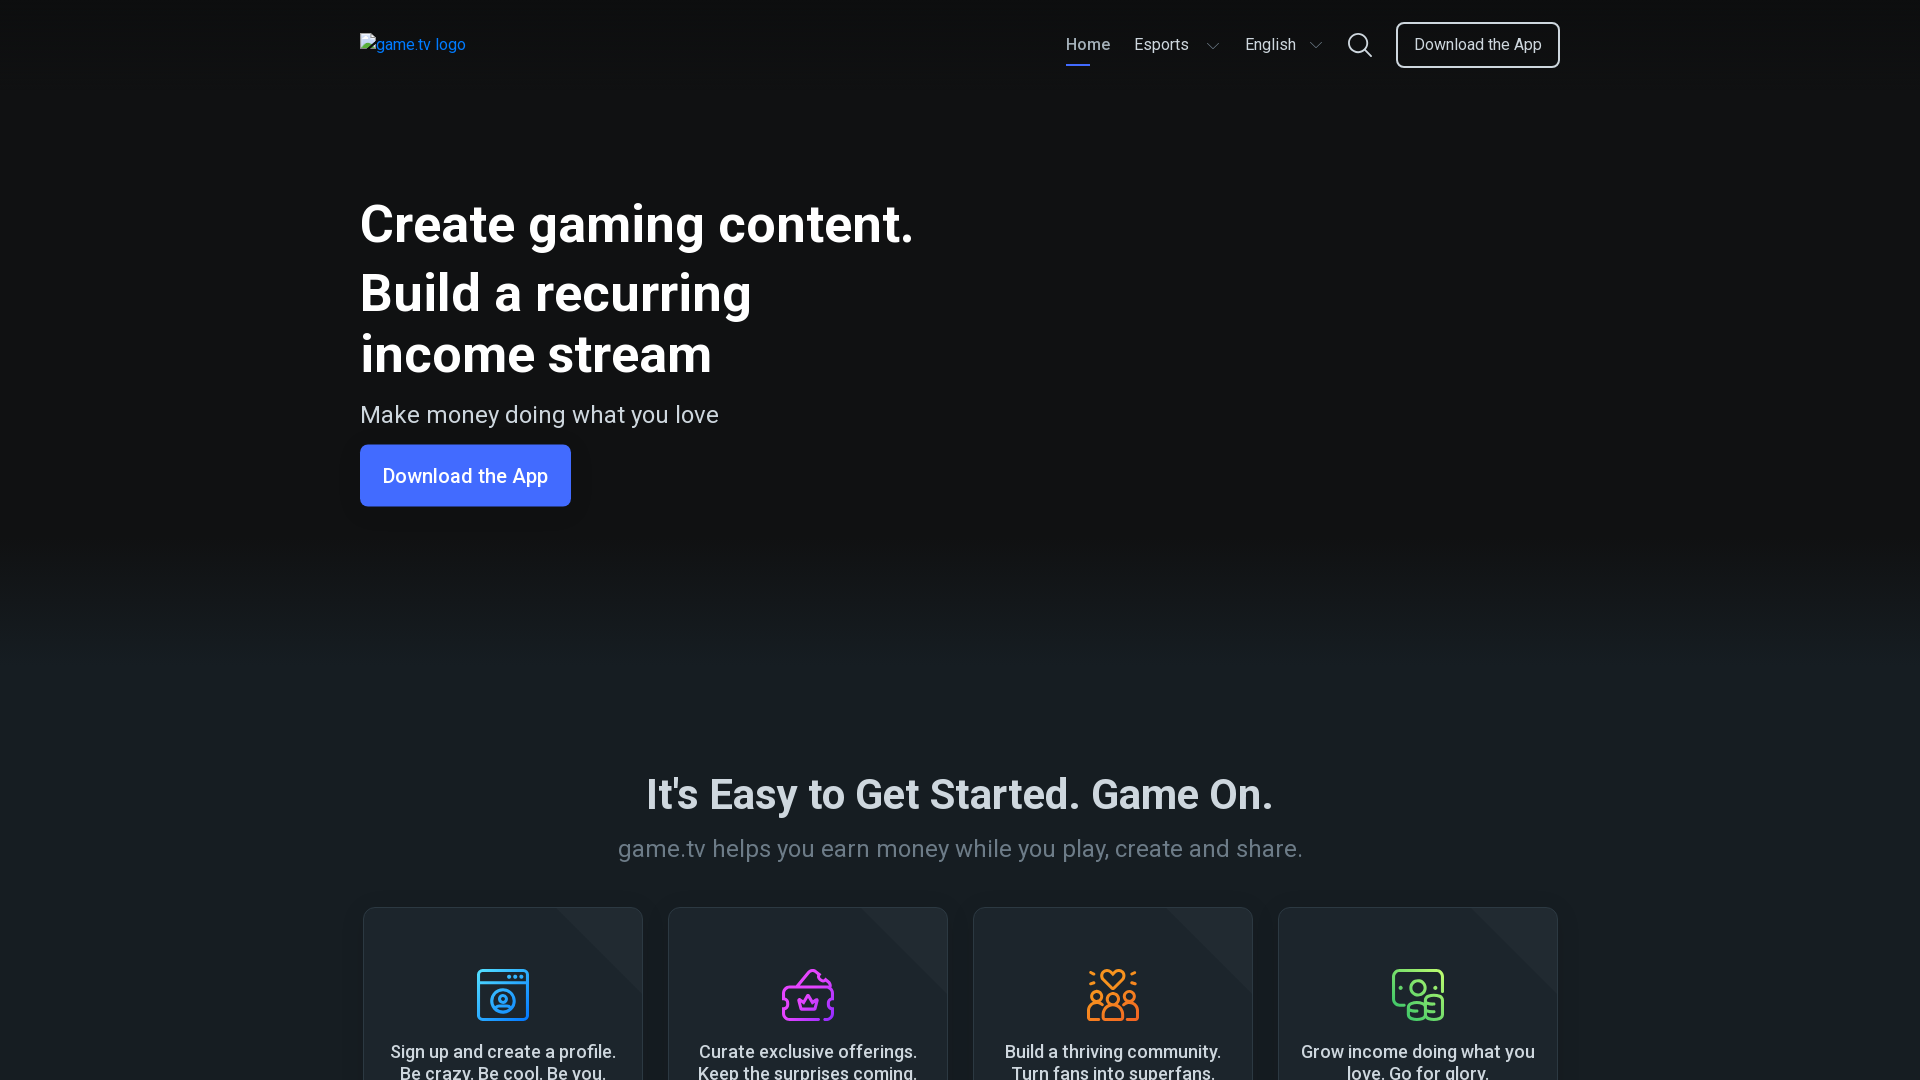